Tests form filling with keyboard shortcuts for copy and paste operations between text fields

Starting URL: https://demoqa.com/text-box

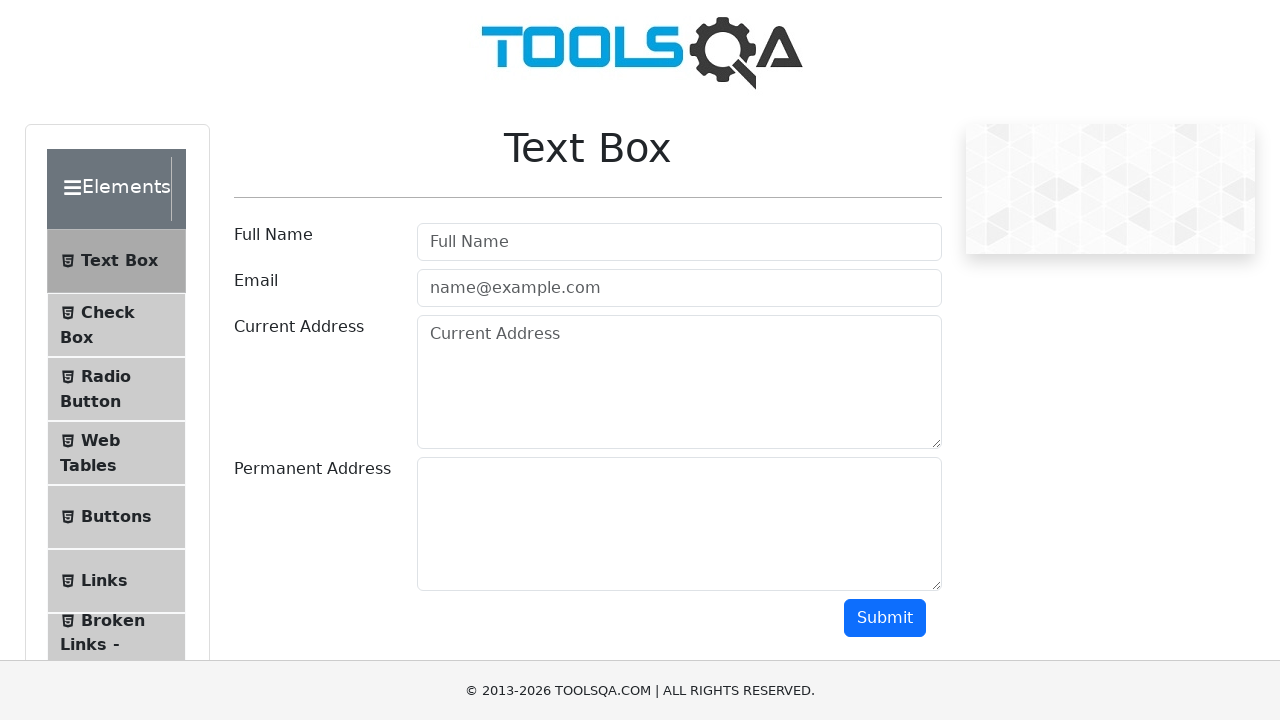

Filled full name field with 'AA BB ' on #userName
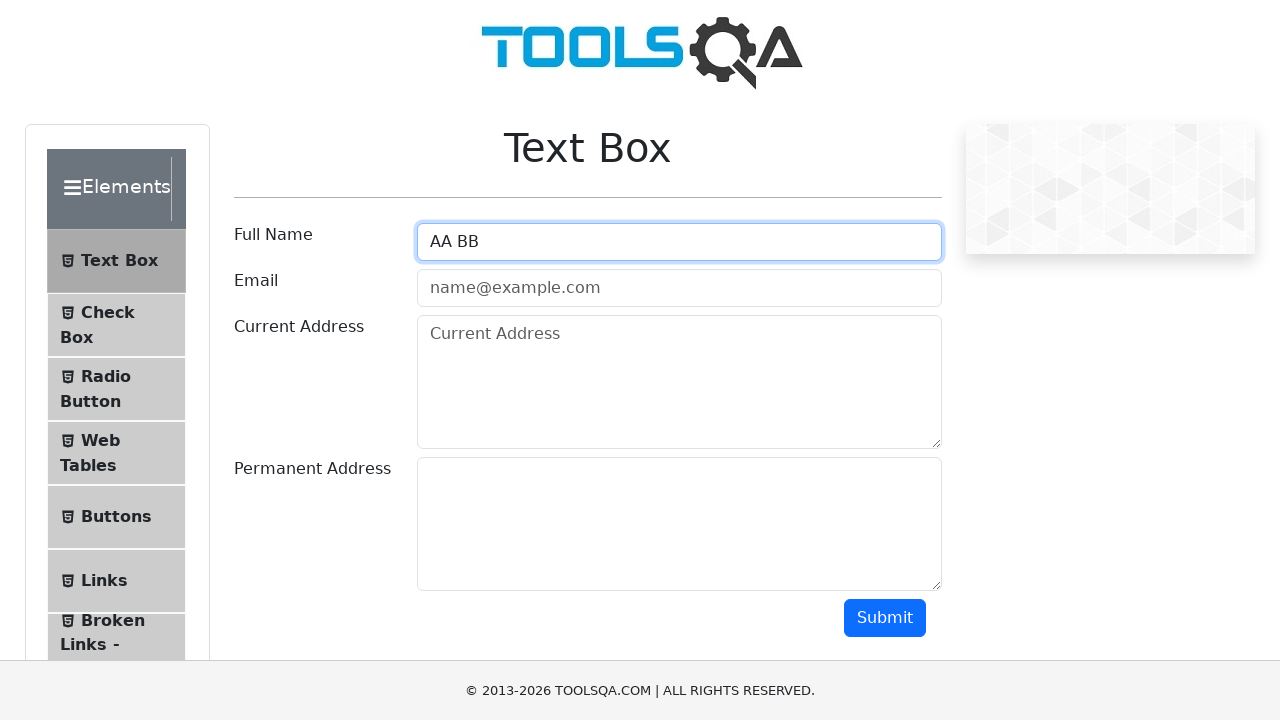

Scrolled email field into view
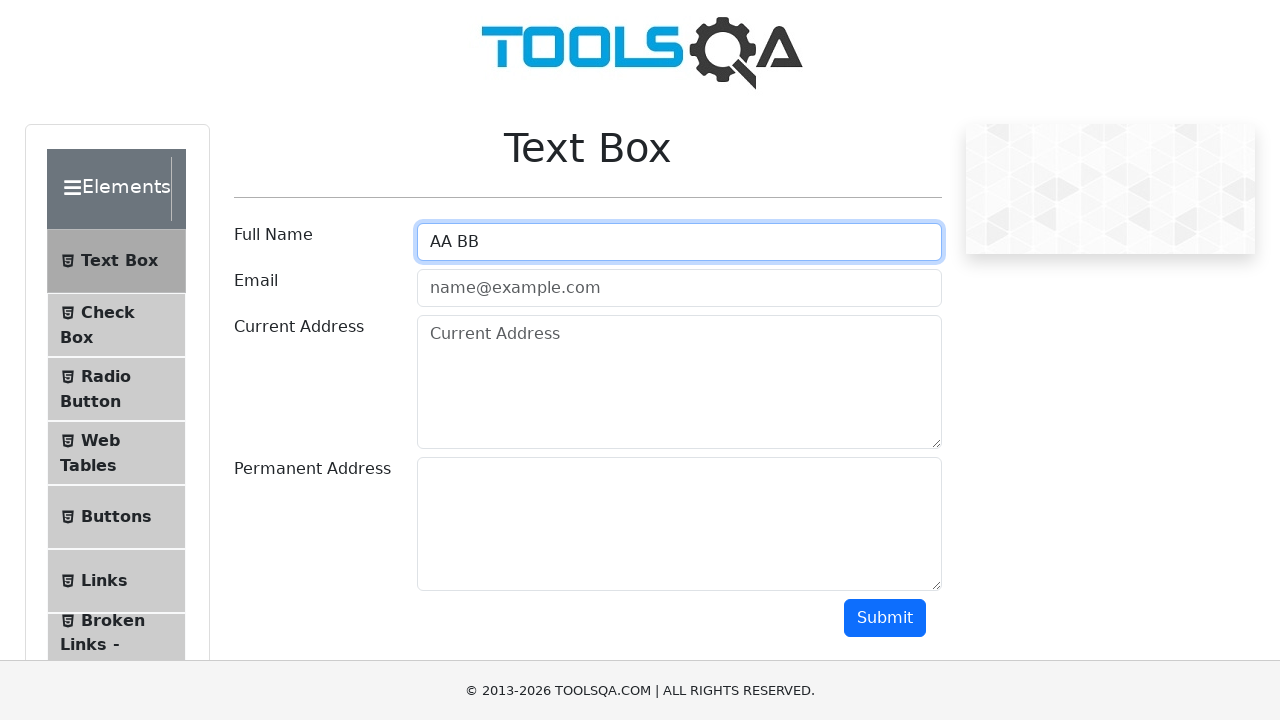

Filled email field with 'a@gmail.com' on #userEmail
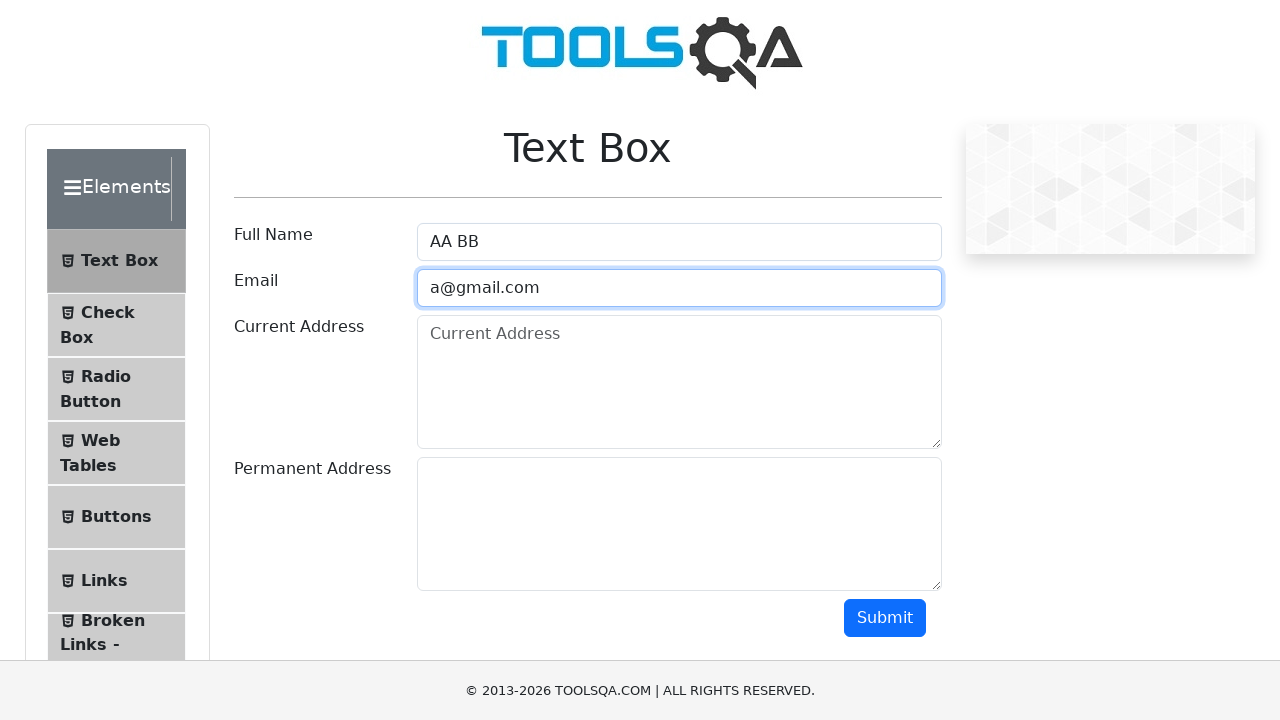

Filled current address field with 'aaa' on #currentAddress
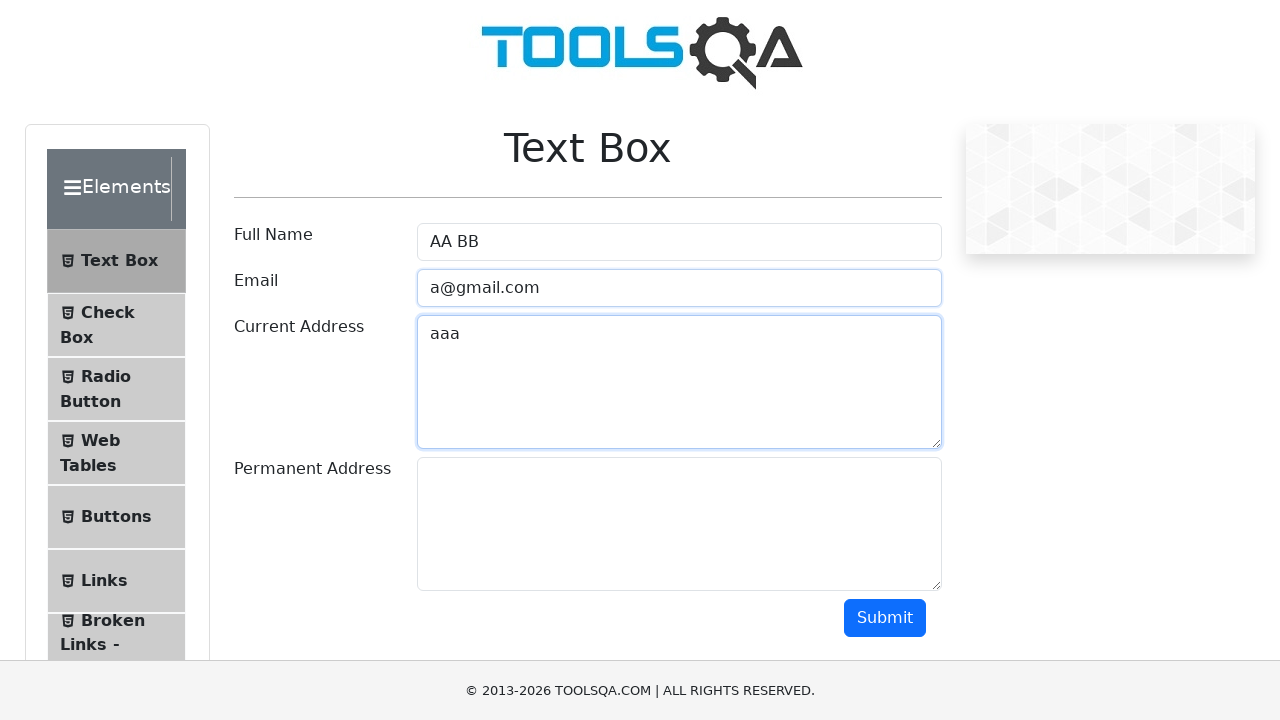

Focused on current address field on #currentAddress
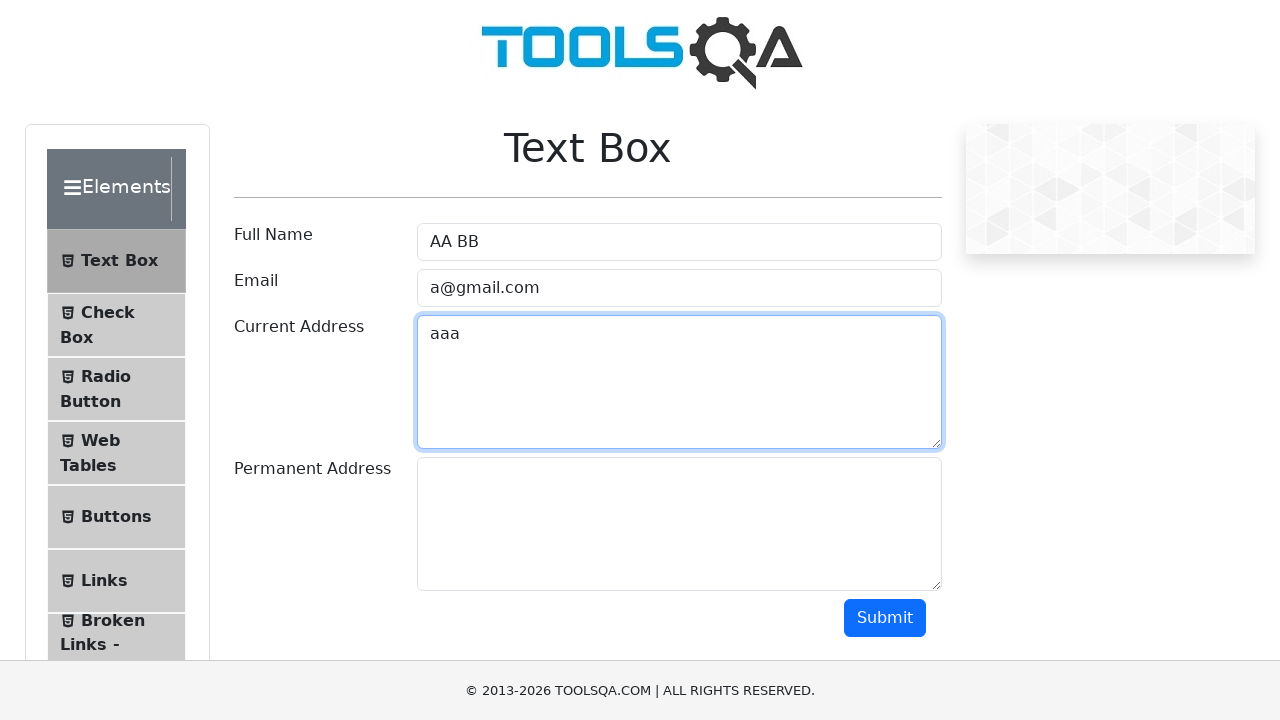

Selected all text in current address field using Ctrl+A
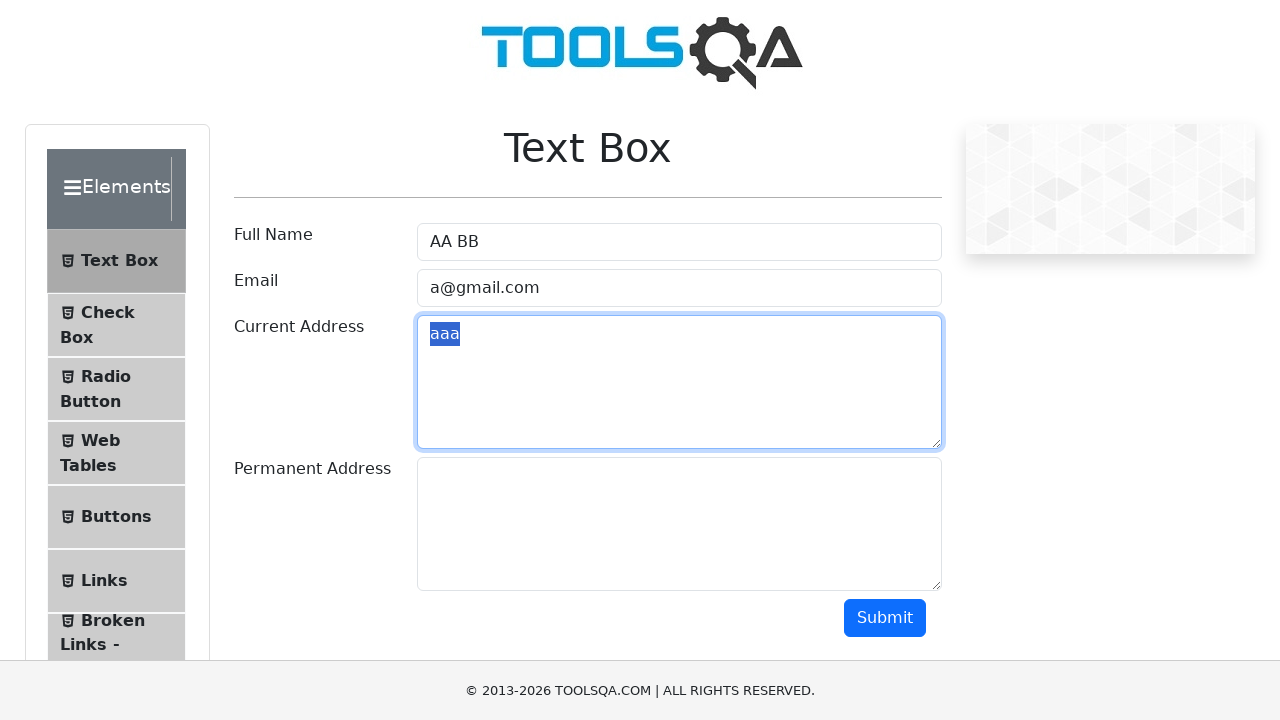

Copied selected text using Ctrl+C
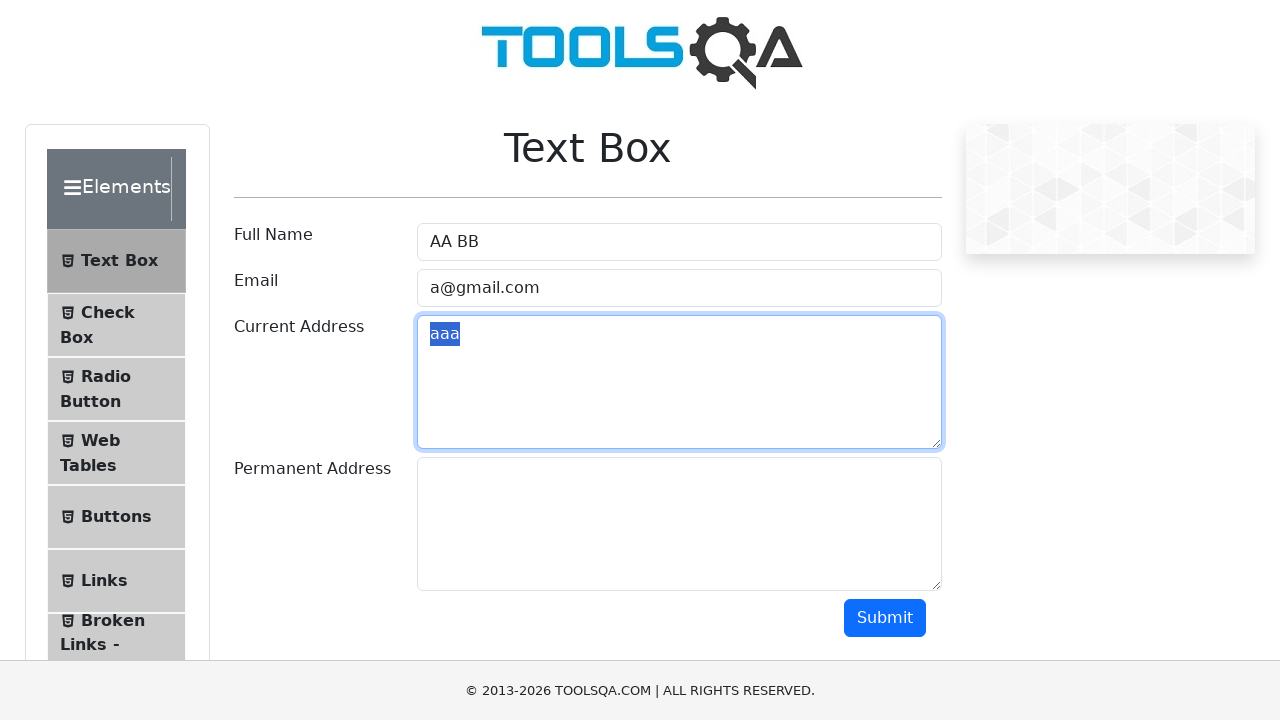

Scrolled permanent address field into view
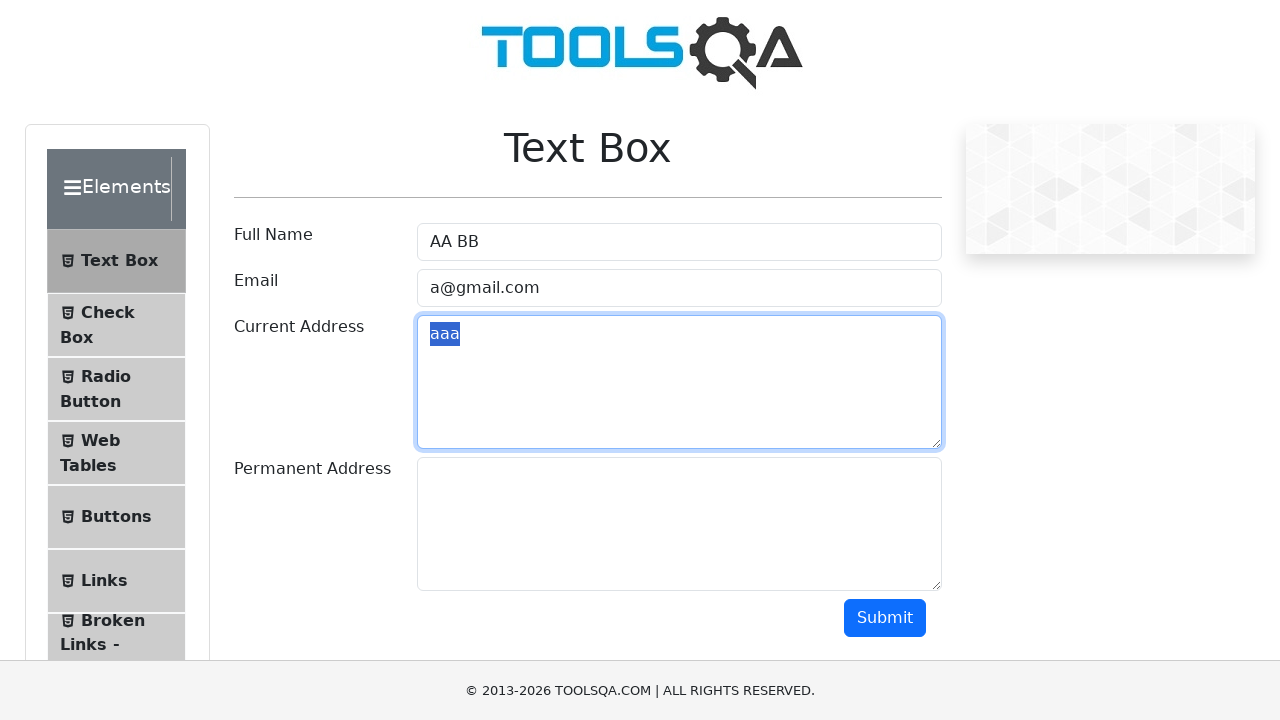

Clicked on permanent address field at (679, 524) on #permanentAddress
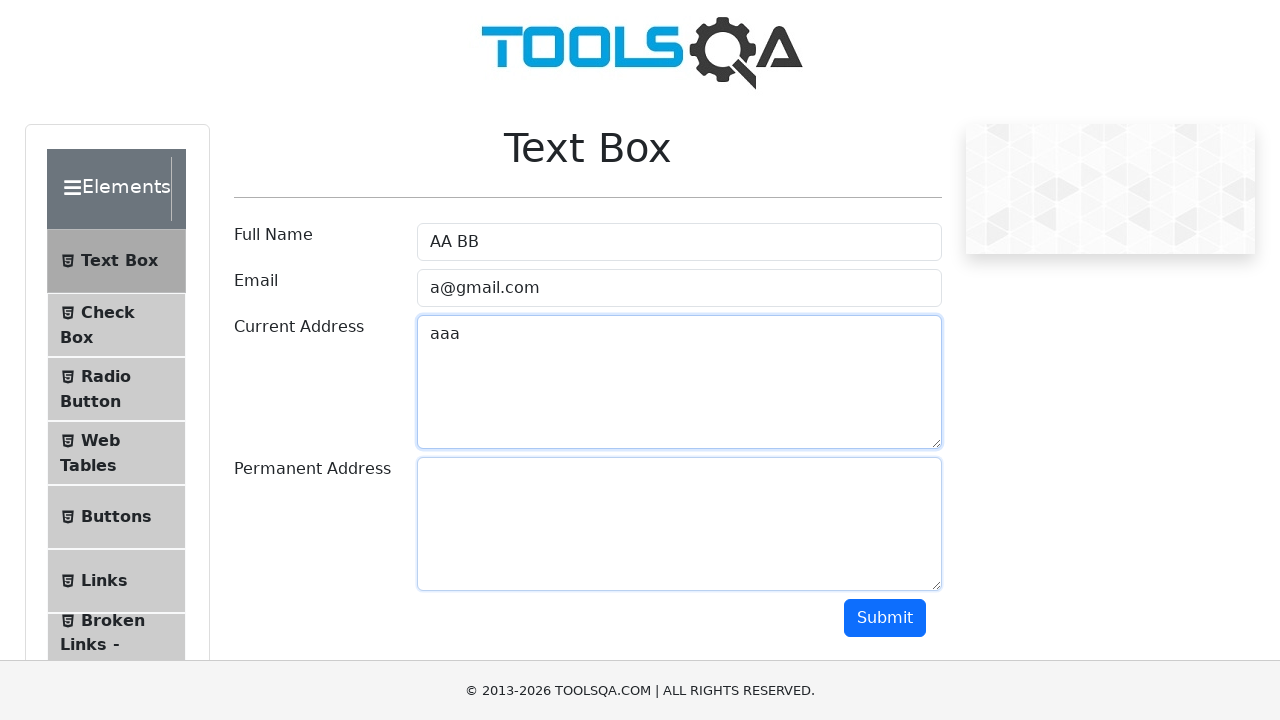

Pasted copied text into permanent address field using Ctrl+V
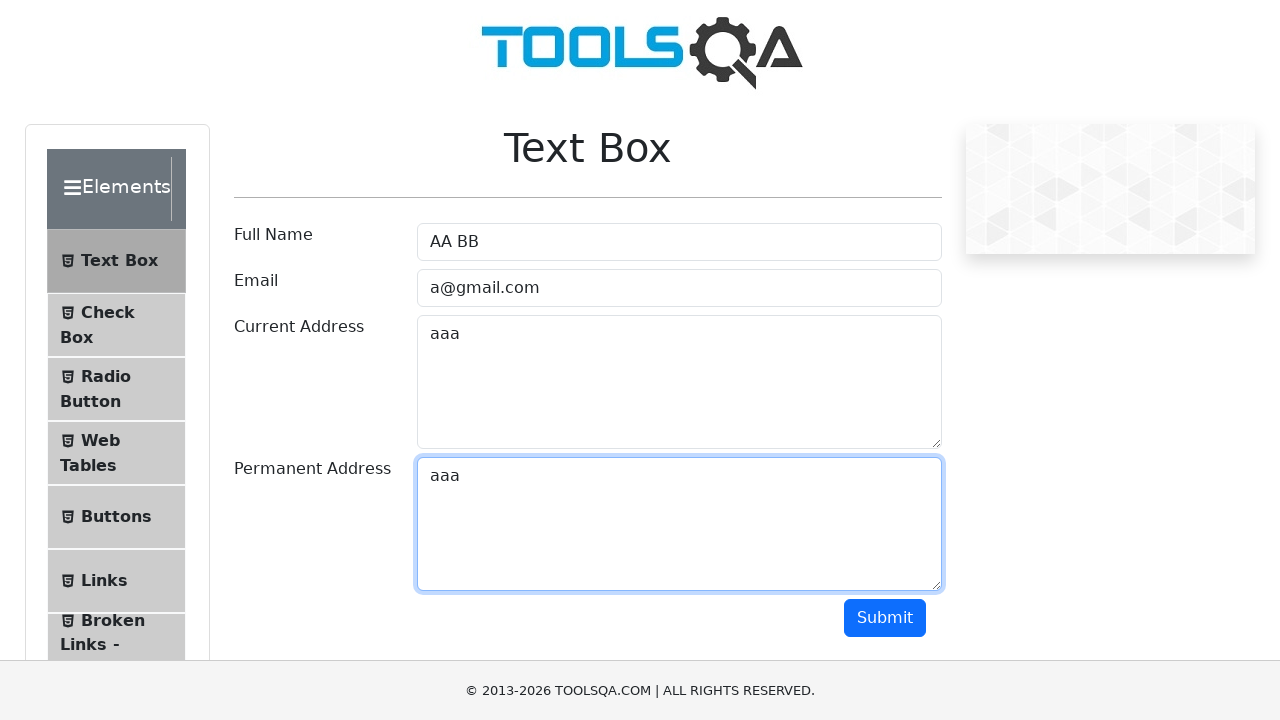

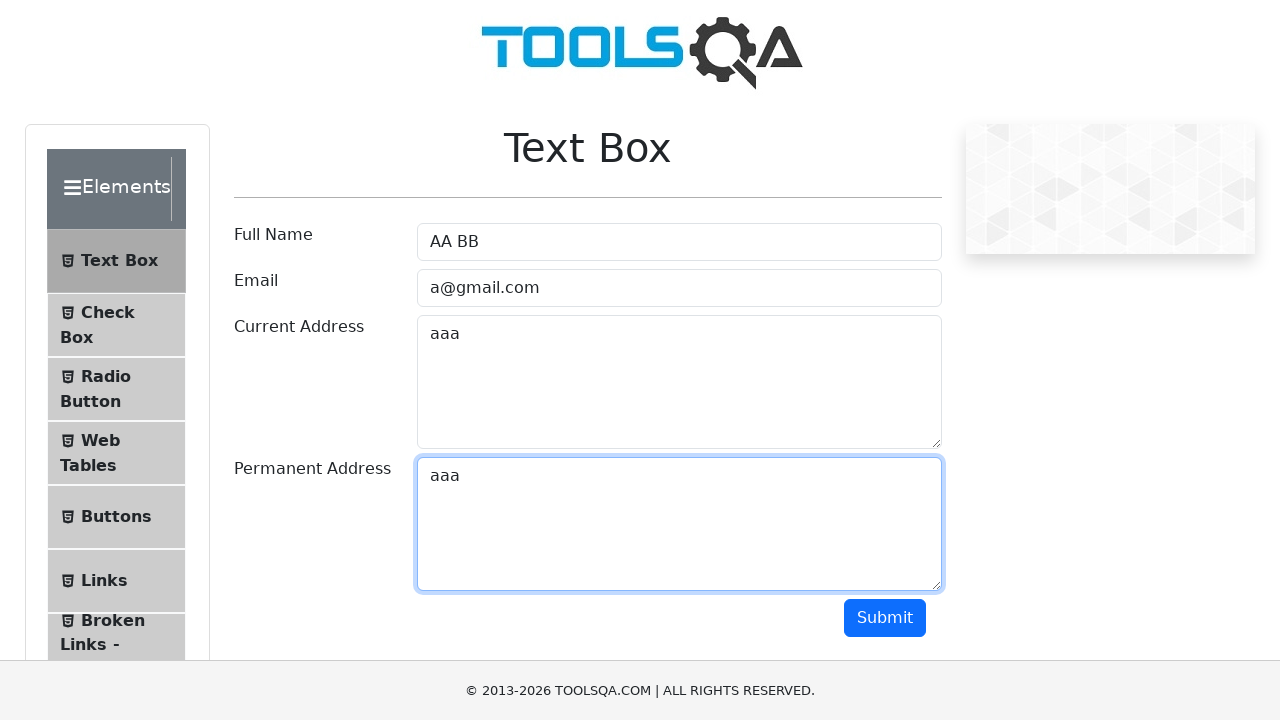